Tests the complete e-commerce purchase flow on DemoBlaze: navigating to laptops category, selecting a product, adding it to cart, verifying cart contents match the product details, filling out the order form, and confirming the purchase was successful.

Starting URL: https://www.demoblaze.com

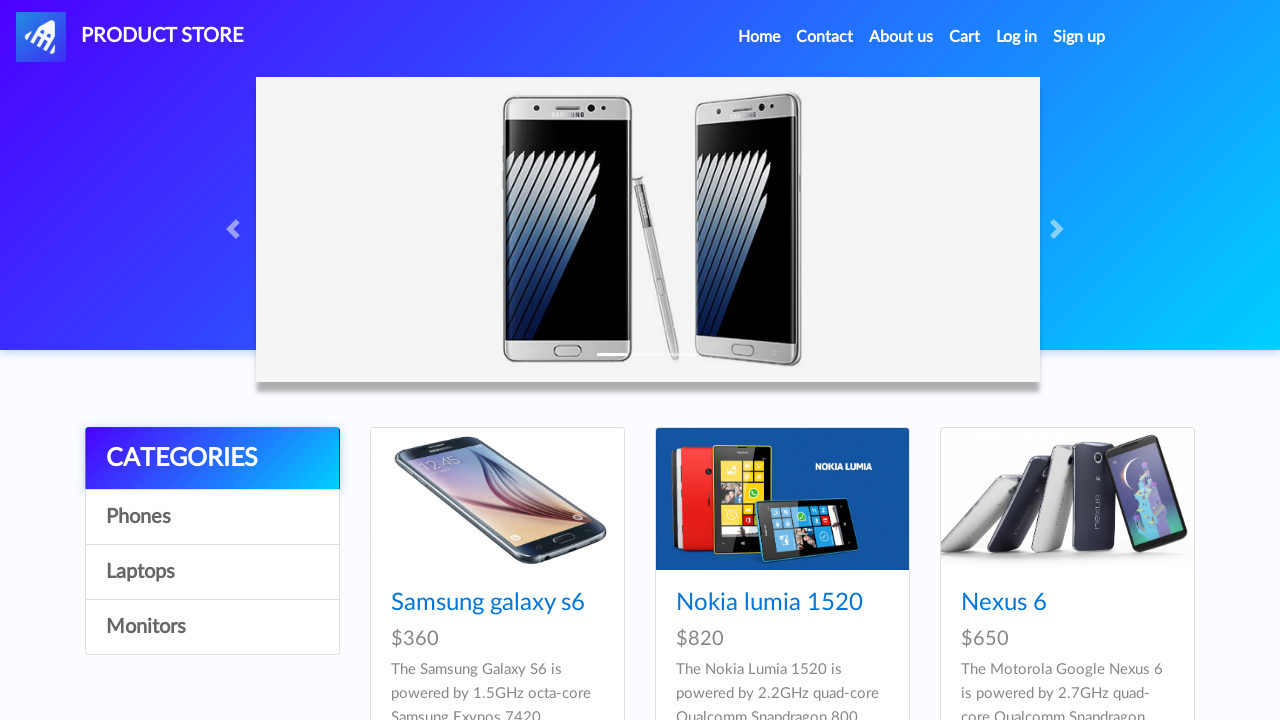

Clicked on Laptops category at (212, 572) on a:has-text('Laptops')
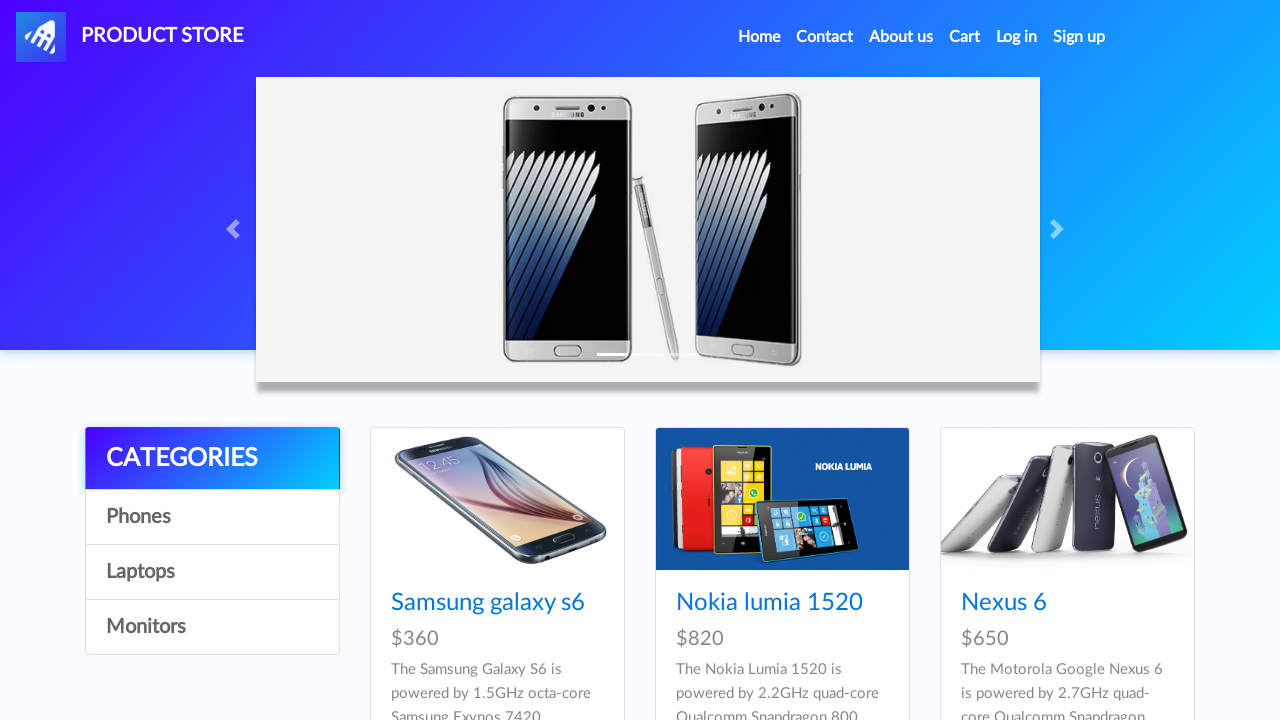

Waited for laptop products to load
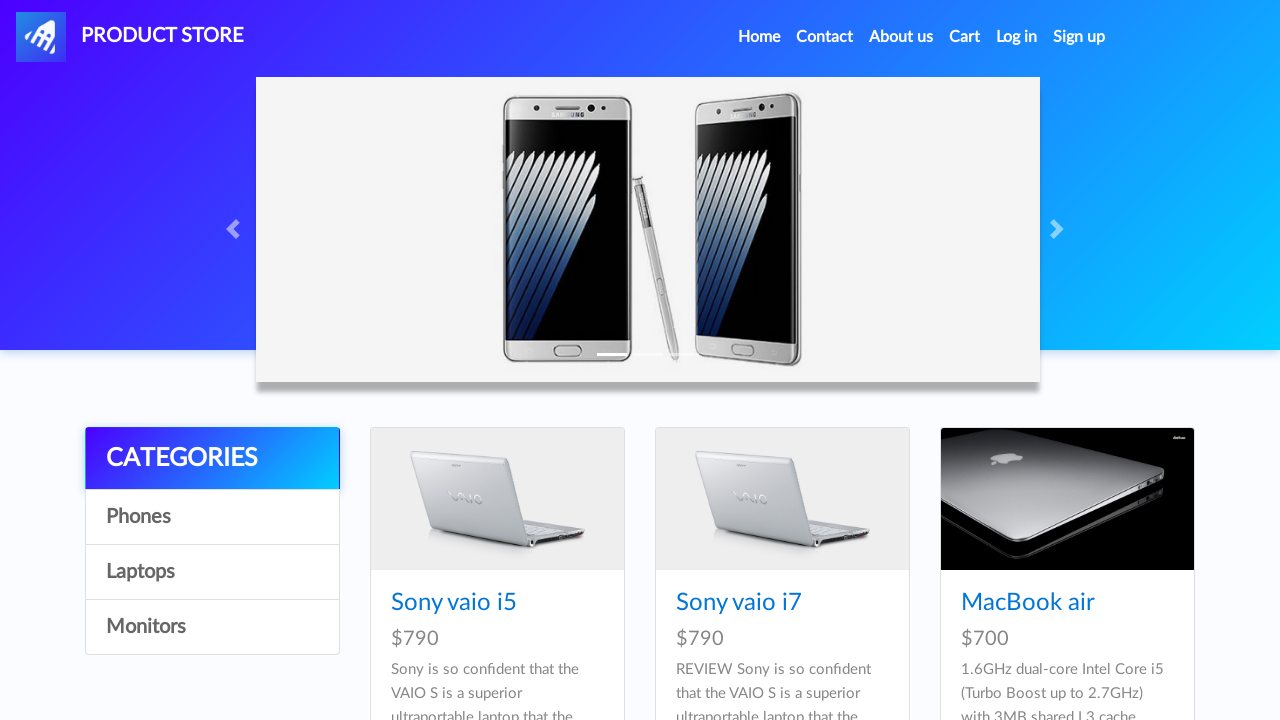

Clicked on first laptop product at (454, 603) on .card-title a >> nth=0
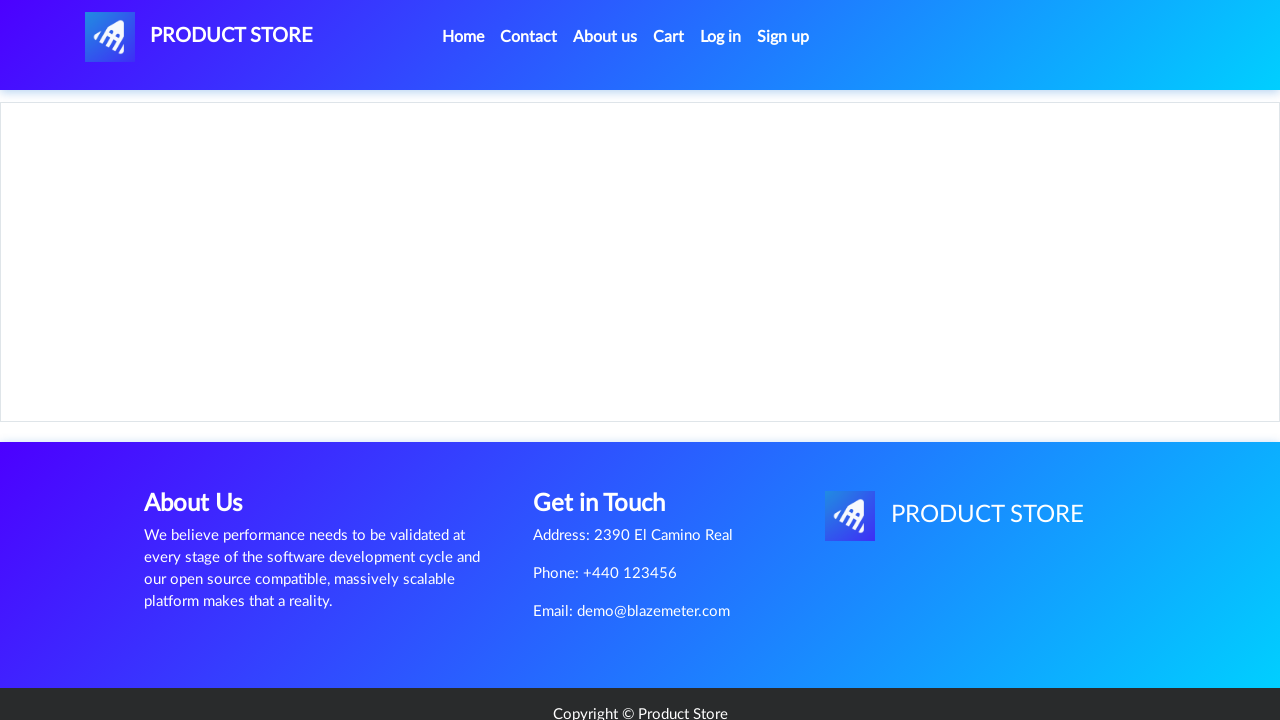

Product details page loaded
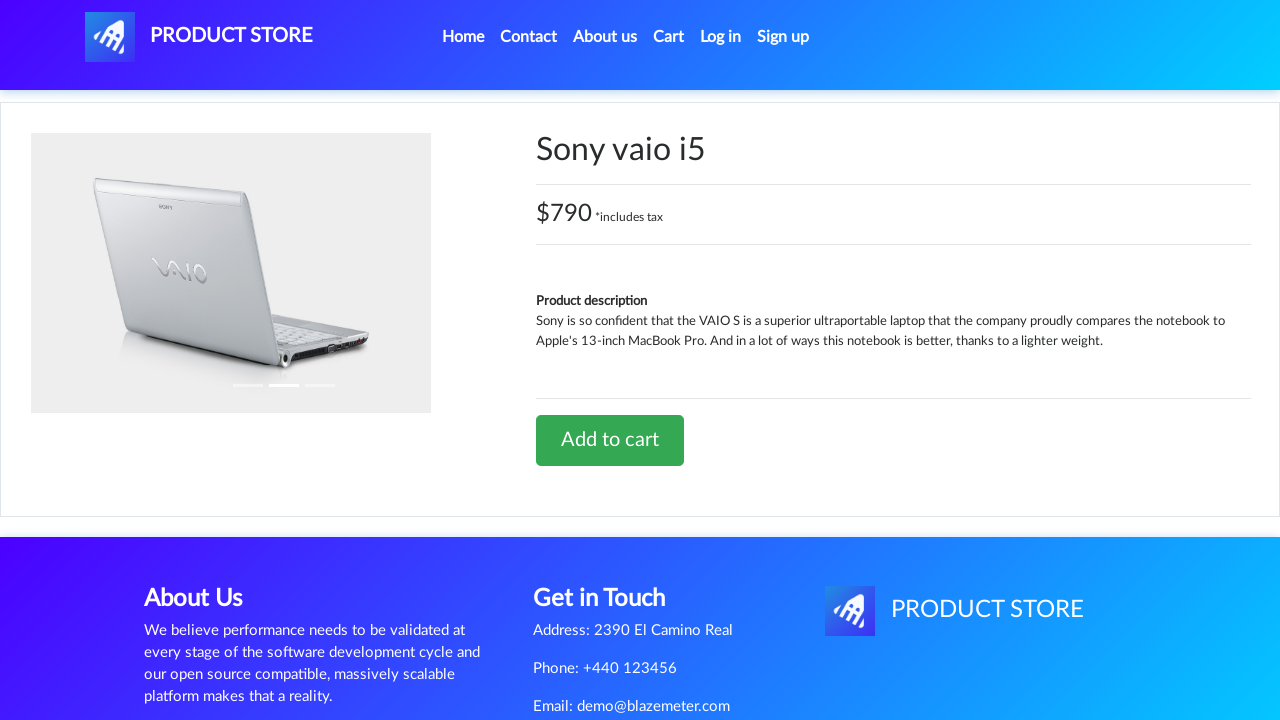

Retrieved product model: Sony vaio i5
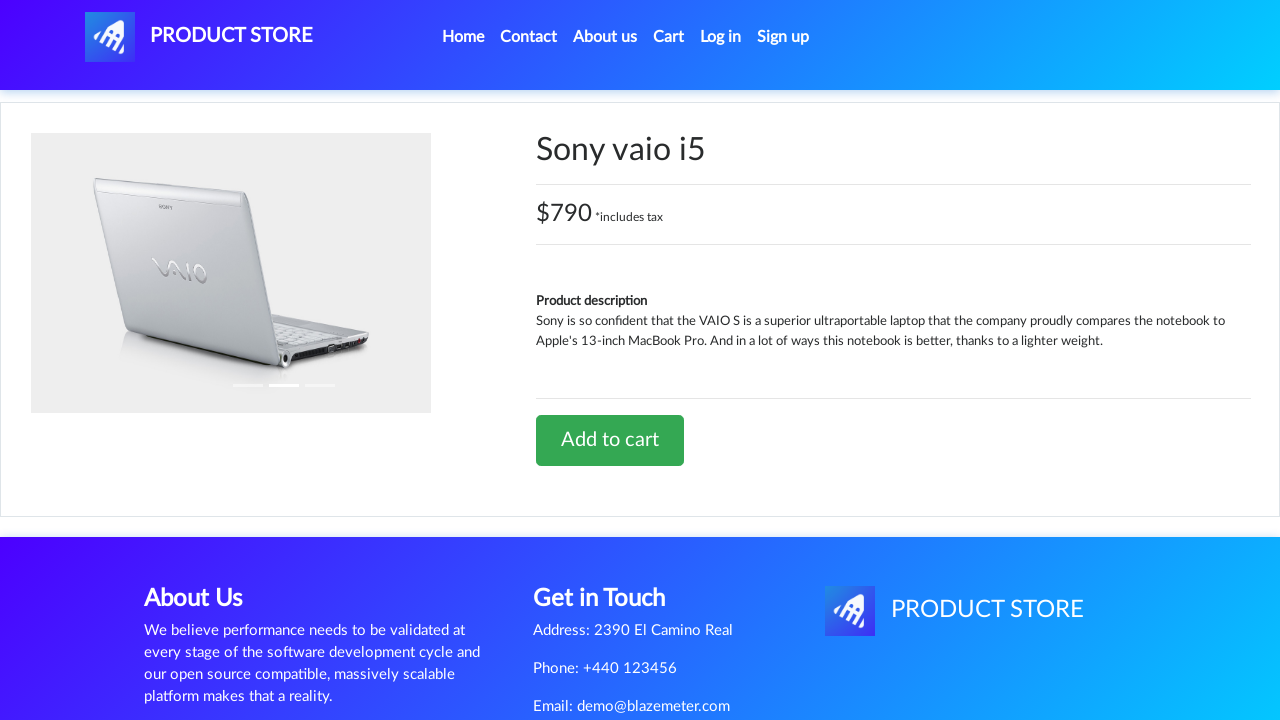

Retrieved product price: $790 *includes tax
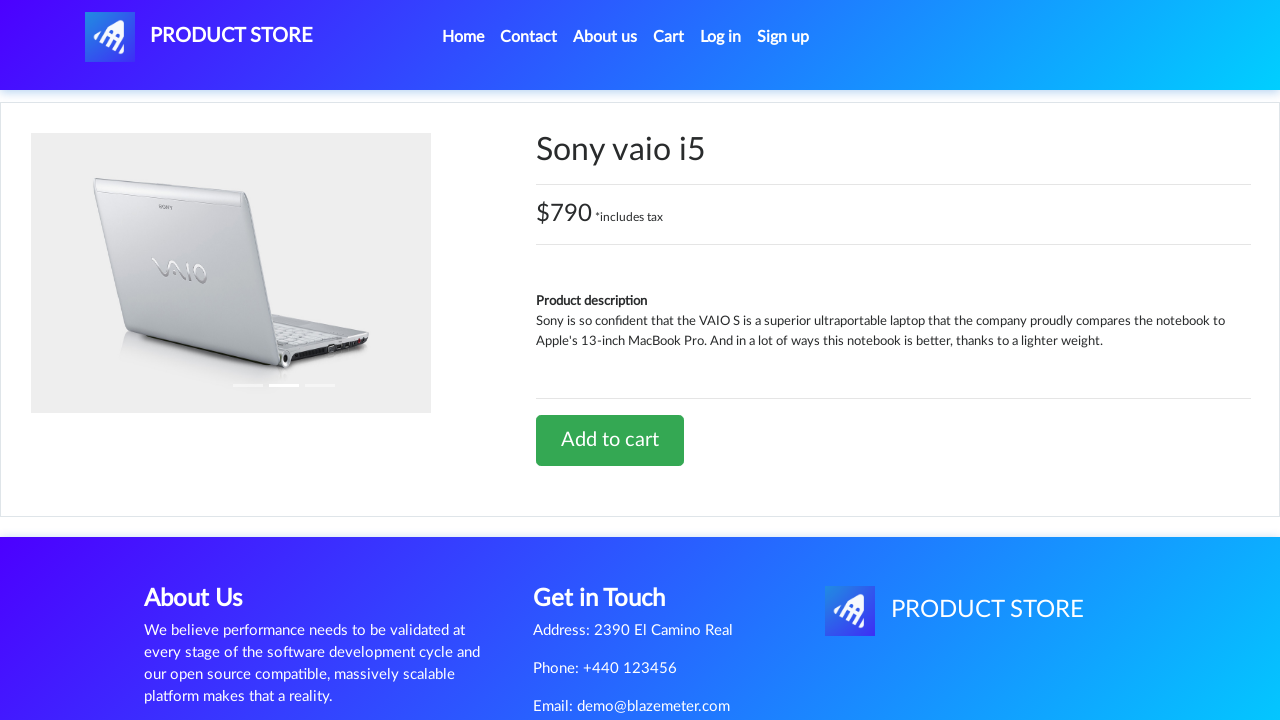

Clicked 'Add to cart' button at (610, 440) on a:has-text('Add to cart')
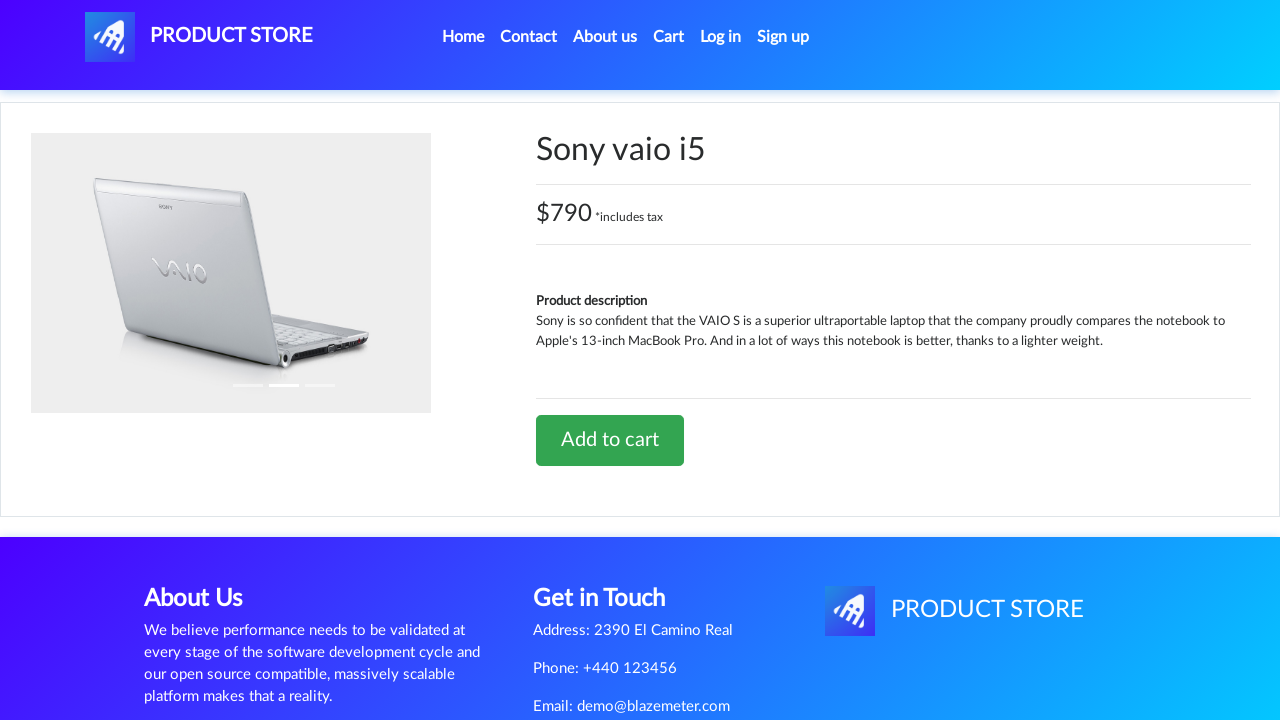

Alert dialog handler set up
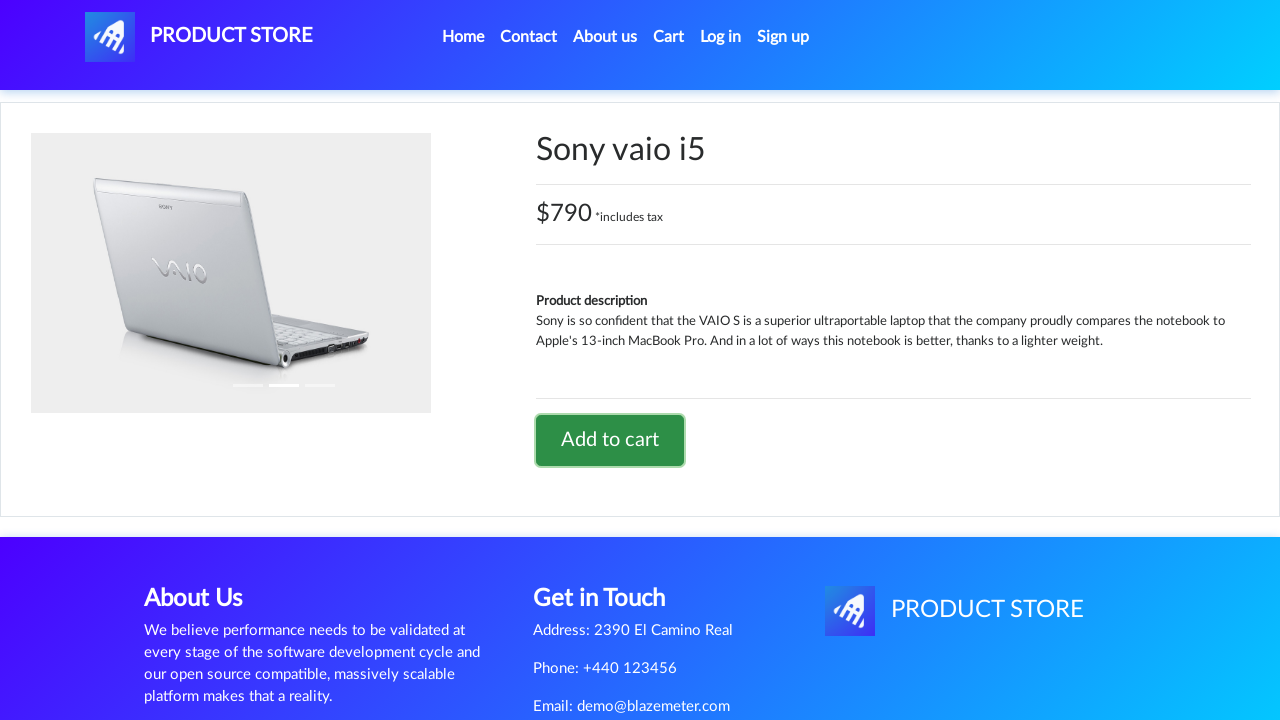

Waited for cart addition confirmation
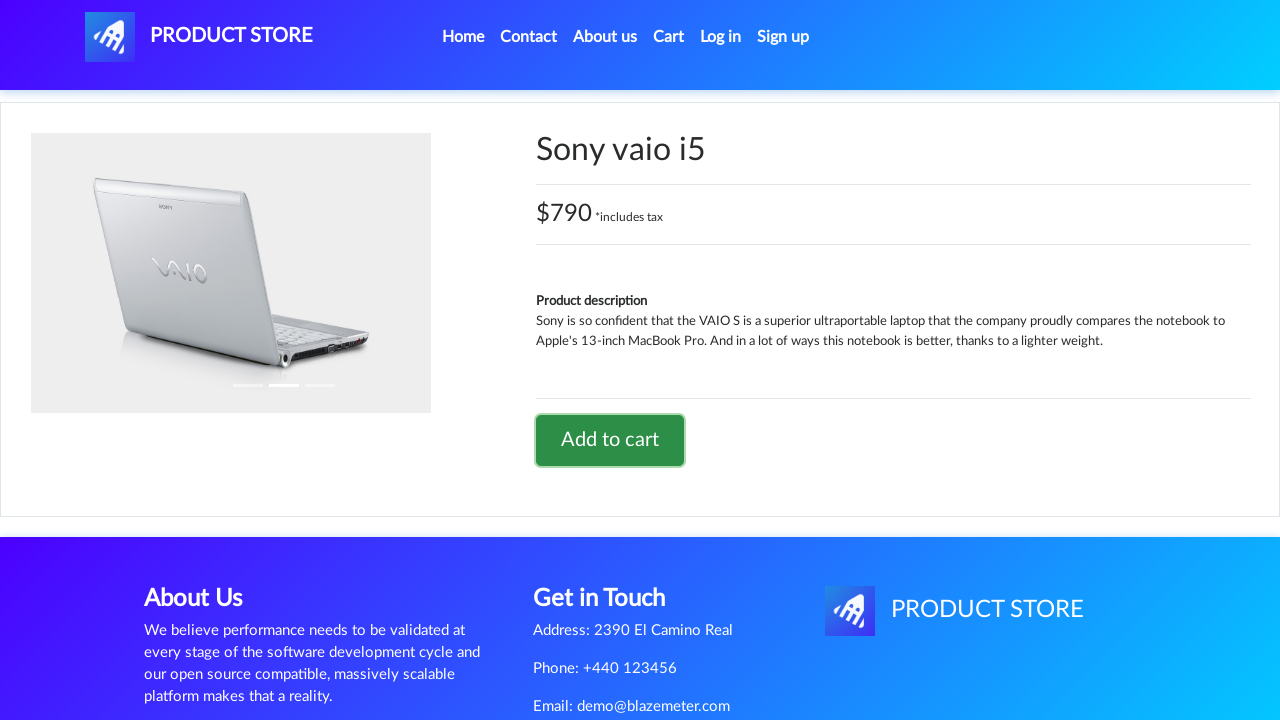

Clicked on Cart link in navigation at (669, 37) on #cartur
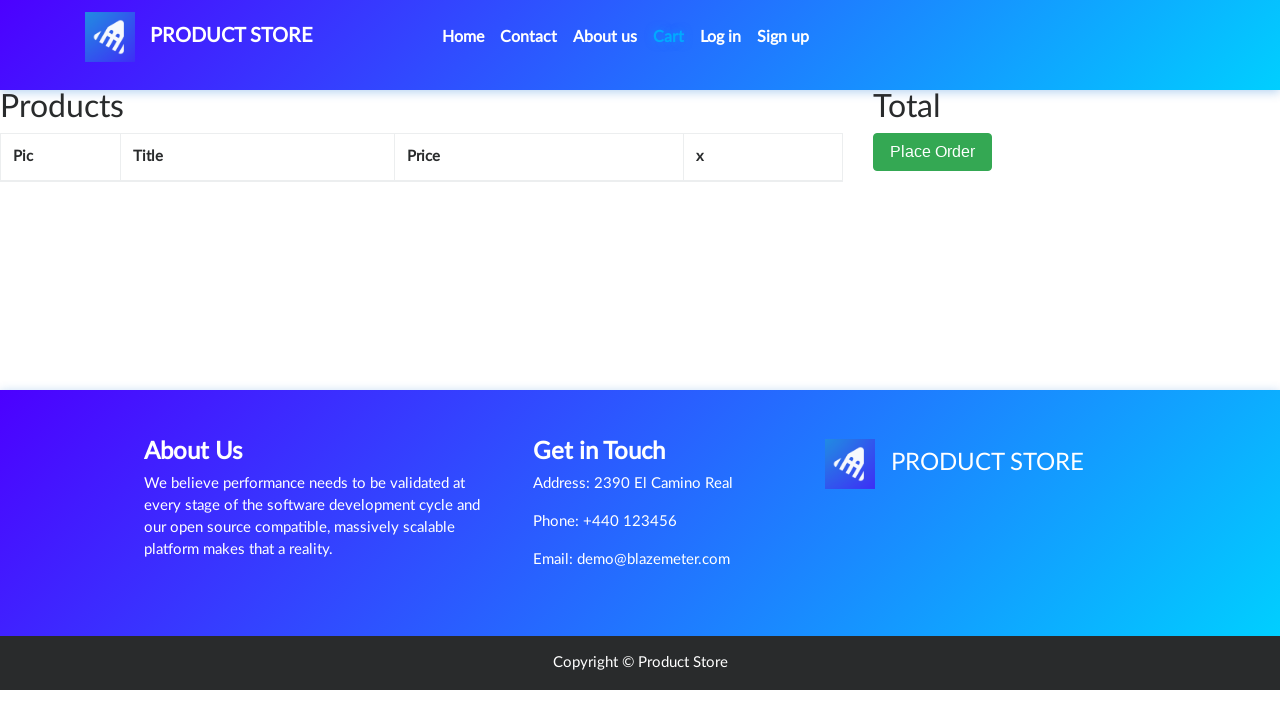

Cart page loaded with items displayed
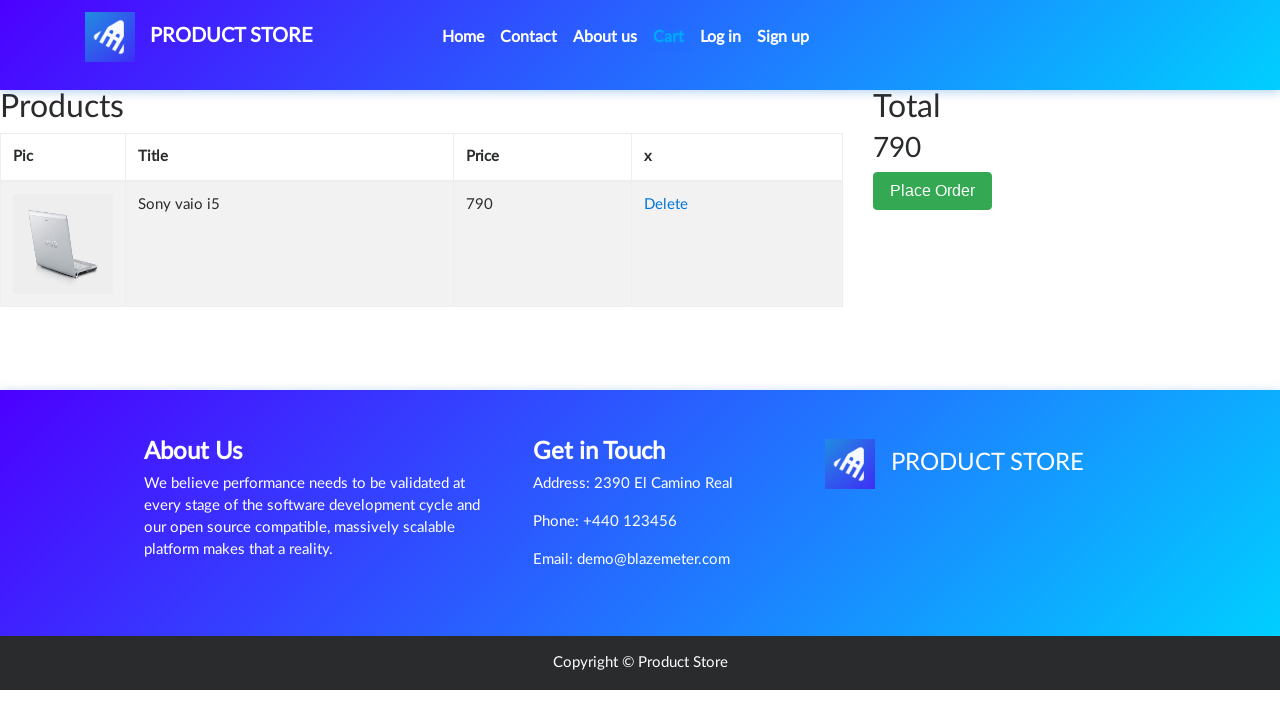

Retrieved cart item model: Sony vaio i5
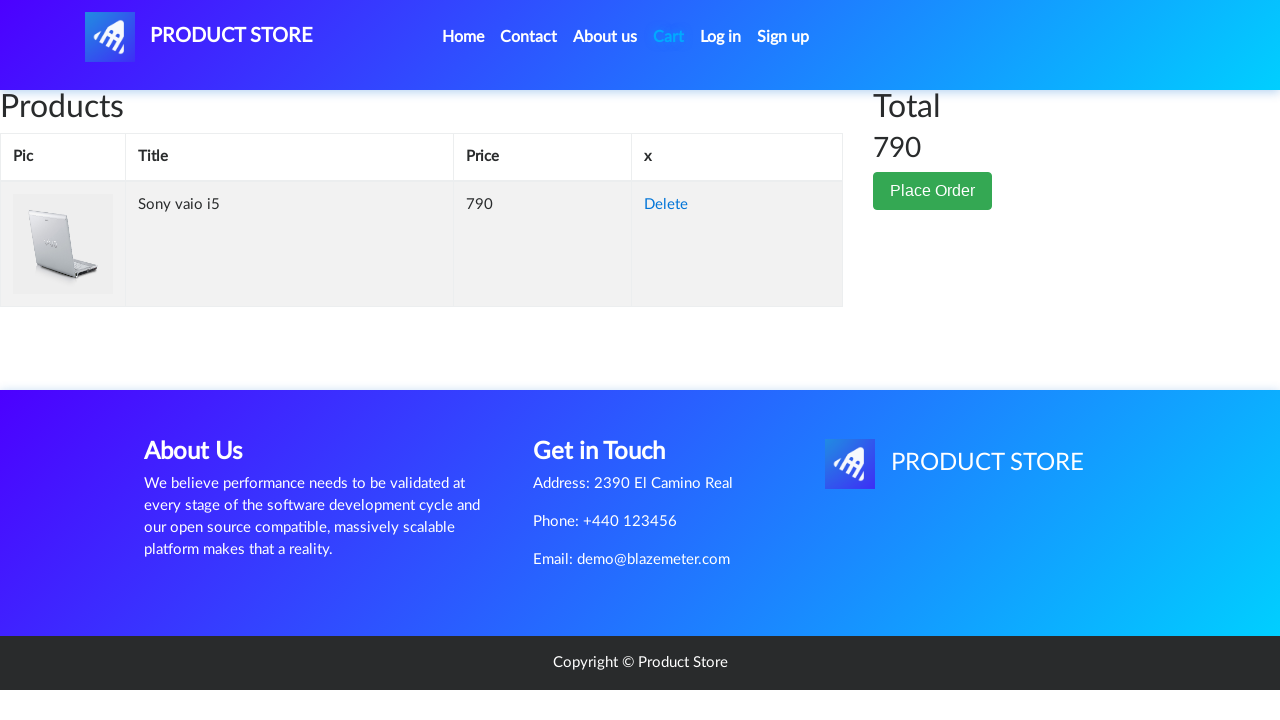

Retrieved cart item price: 790
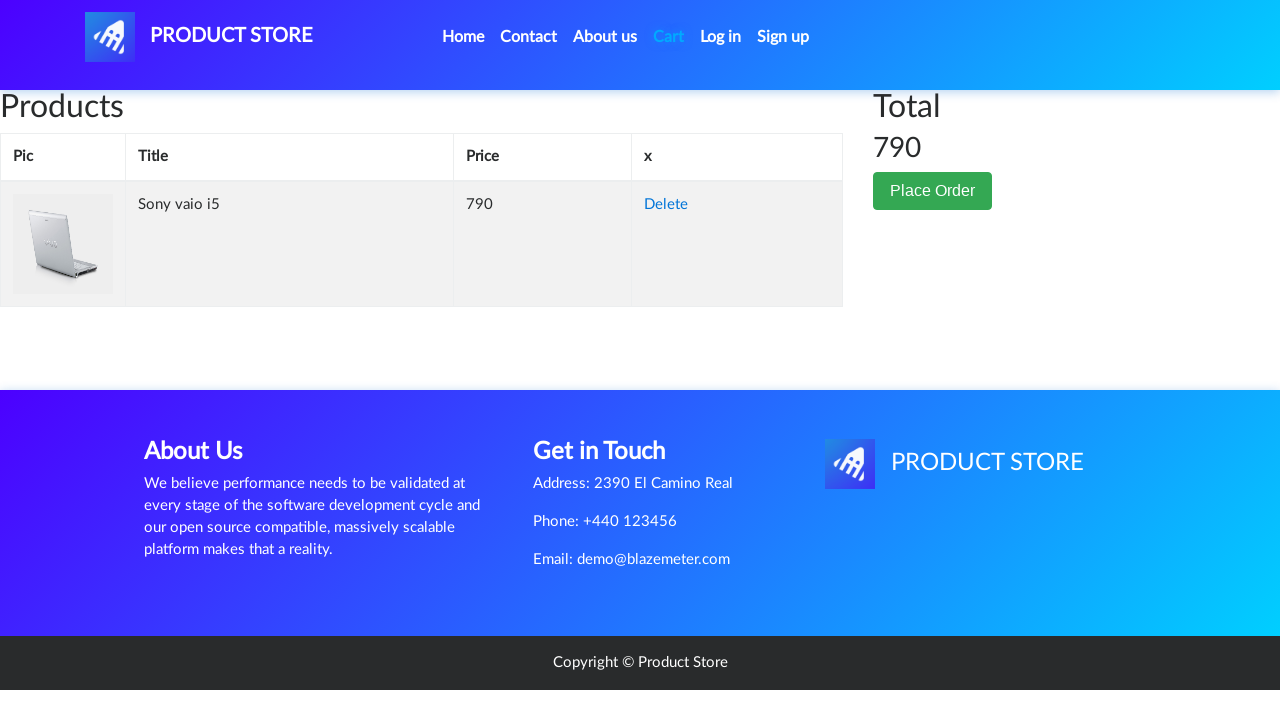

Clicked 'Place Order' button at (933, 191) on button:has-text('Place Order')
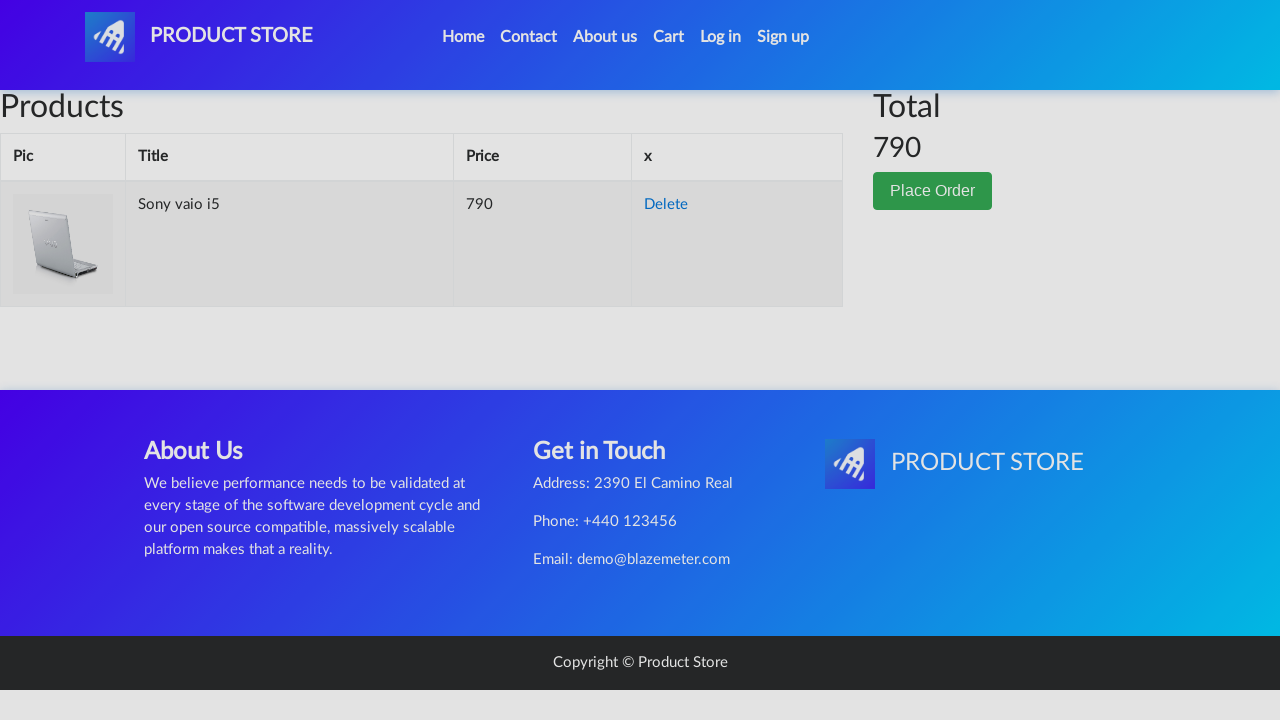

Order form modal opened
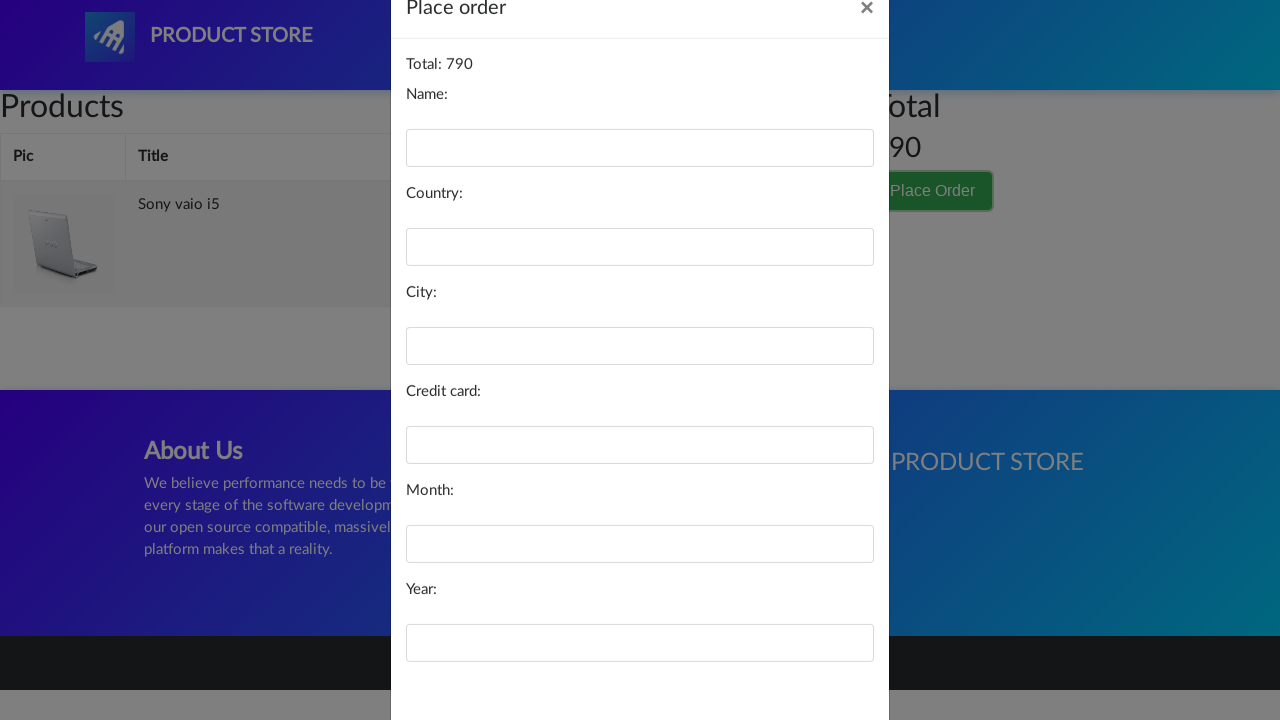

Filled order form name field with 'Gonzalo Arana' on #name
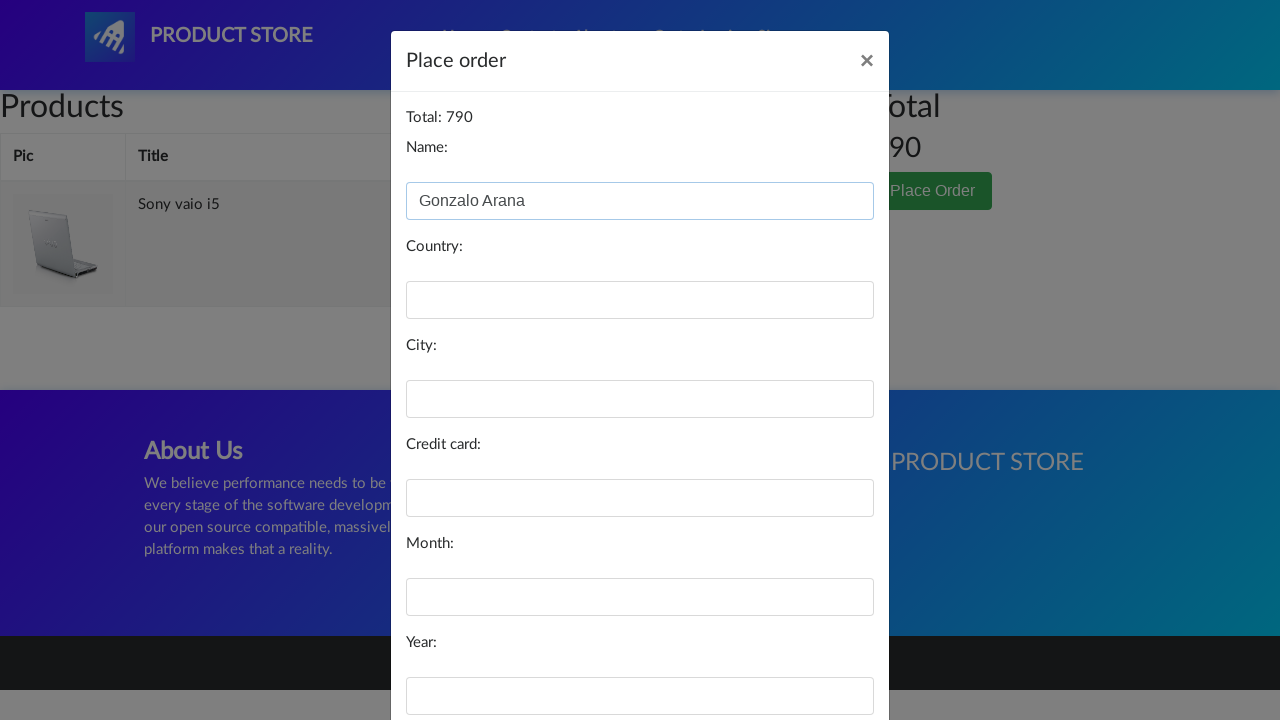

Filled order form country field with 'Argentina' on #country
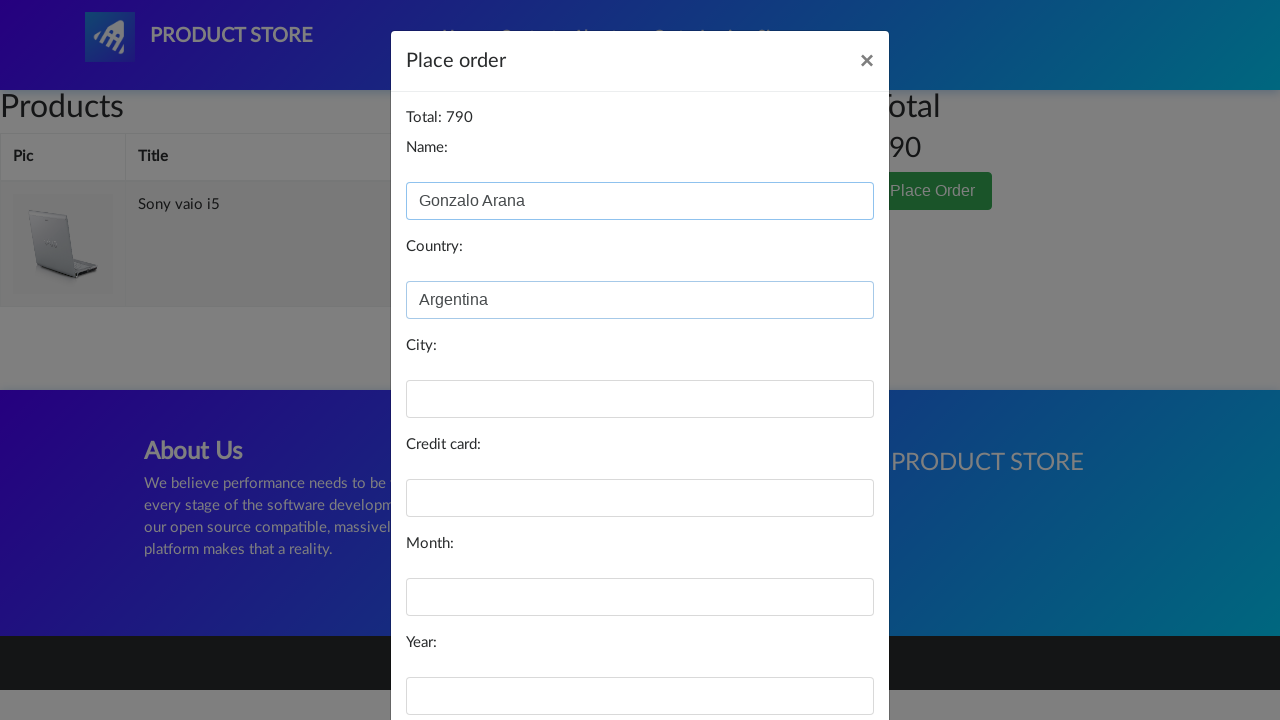

Filled order form city field with 'Bernal' on #city
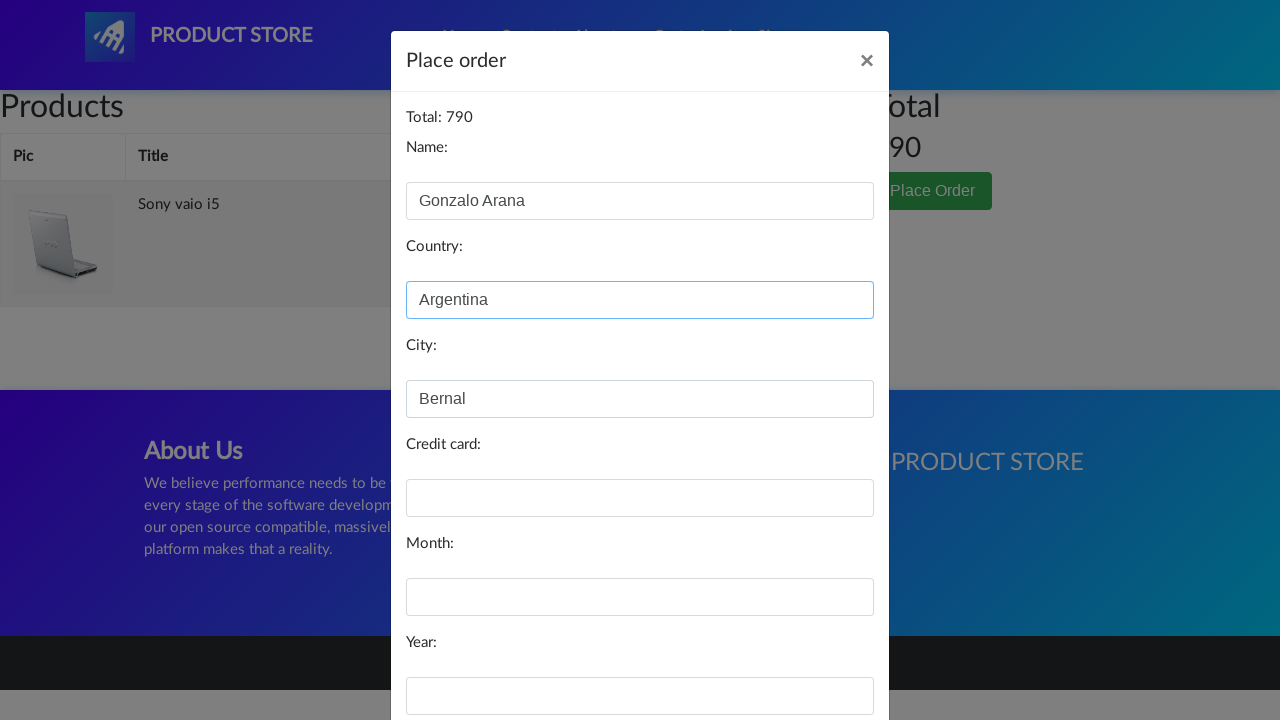

Filled order form card field with test card number on #card
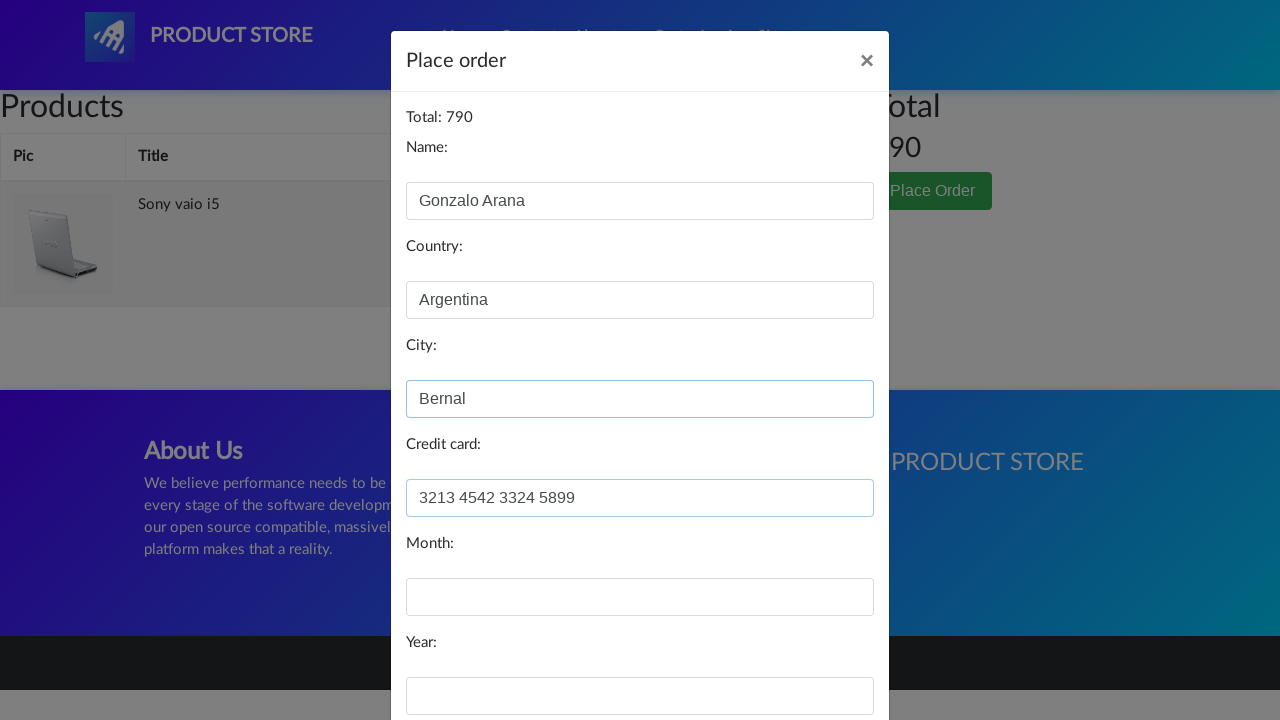

Filled order form month field with 'November' on #month
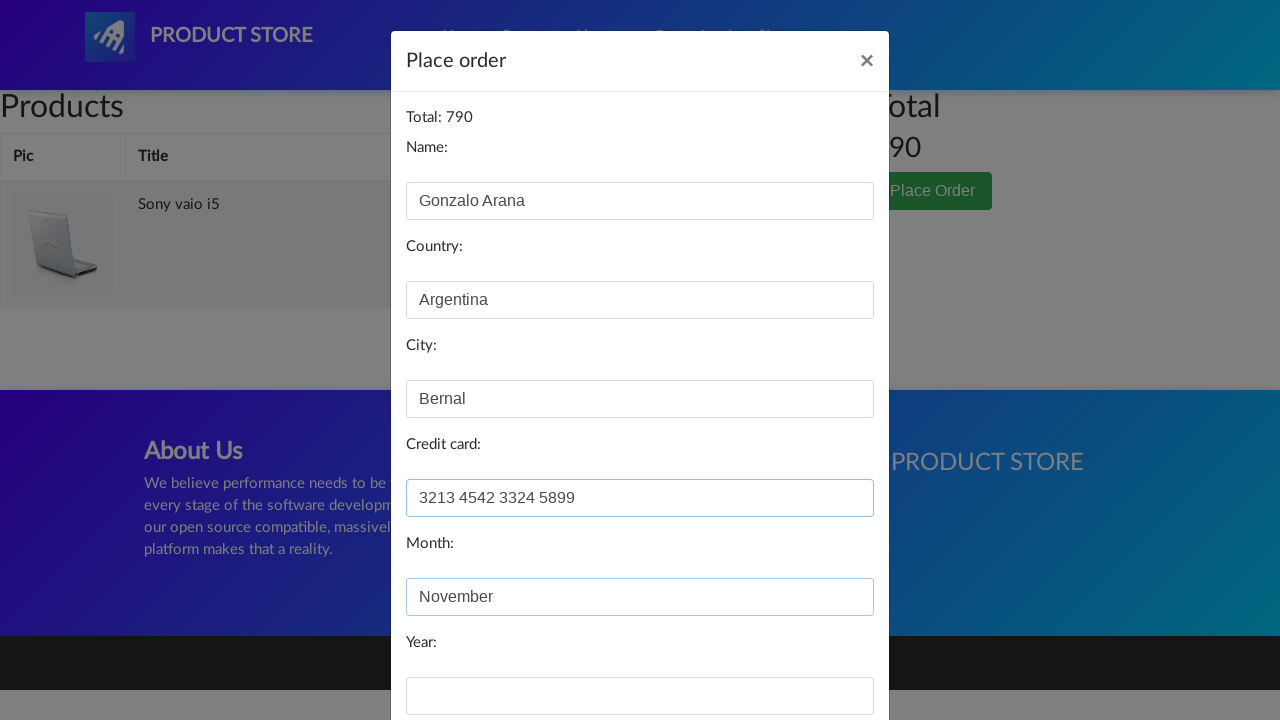

Filled order form year field with '2022' on #year
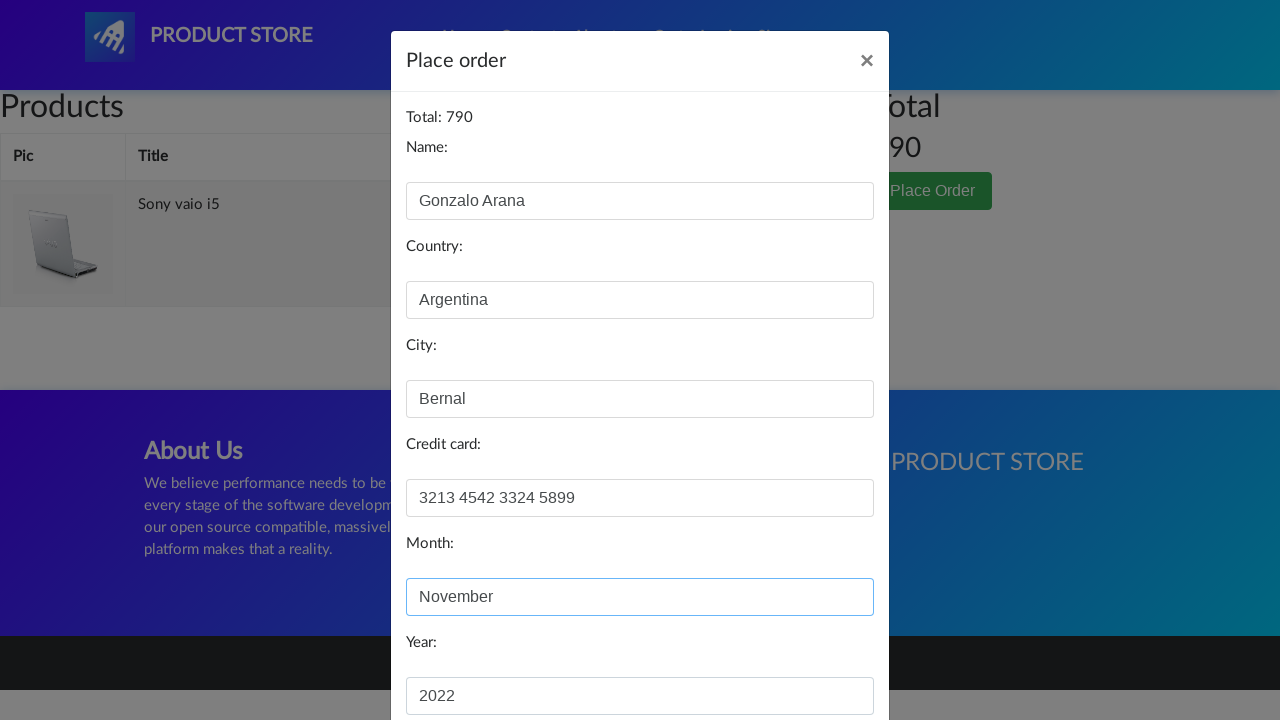

Clicked 'Purchase' button to complete order at (823, 655) on button:has-text('Purchase')
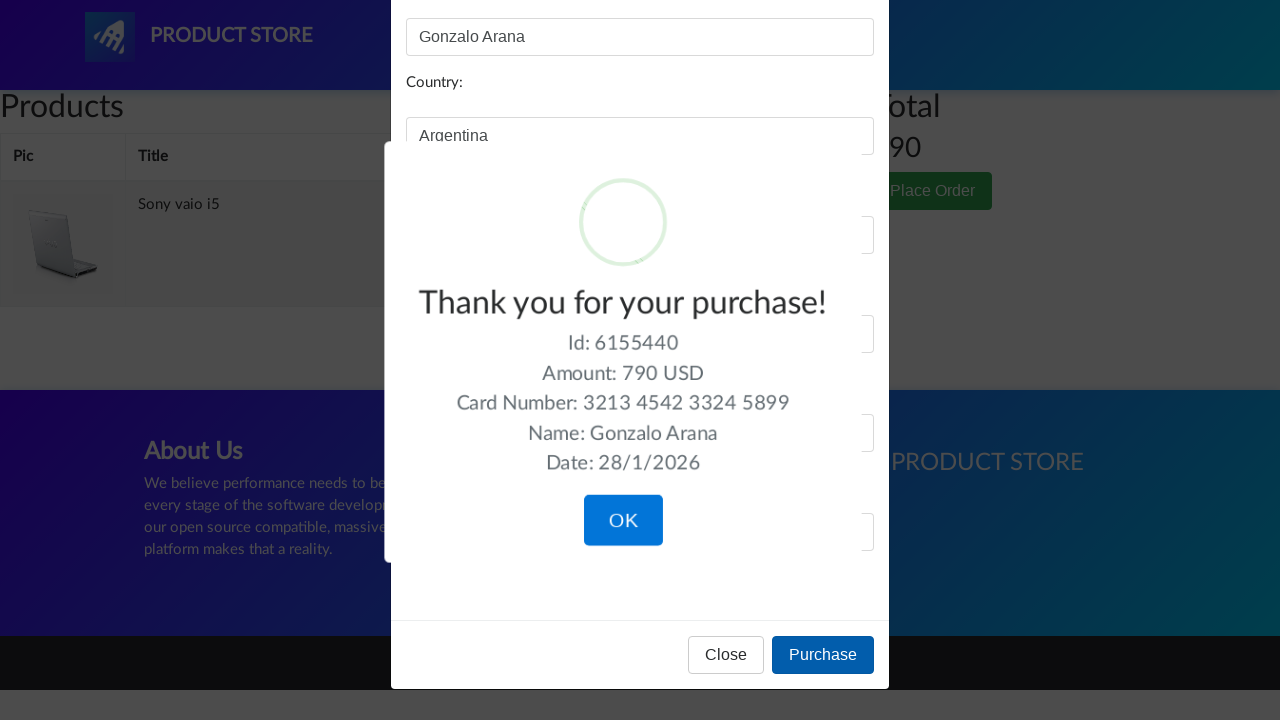

Purchase confirmation modal appeared
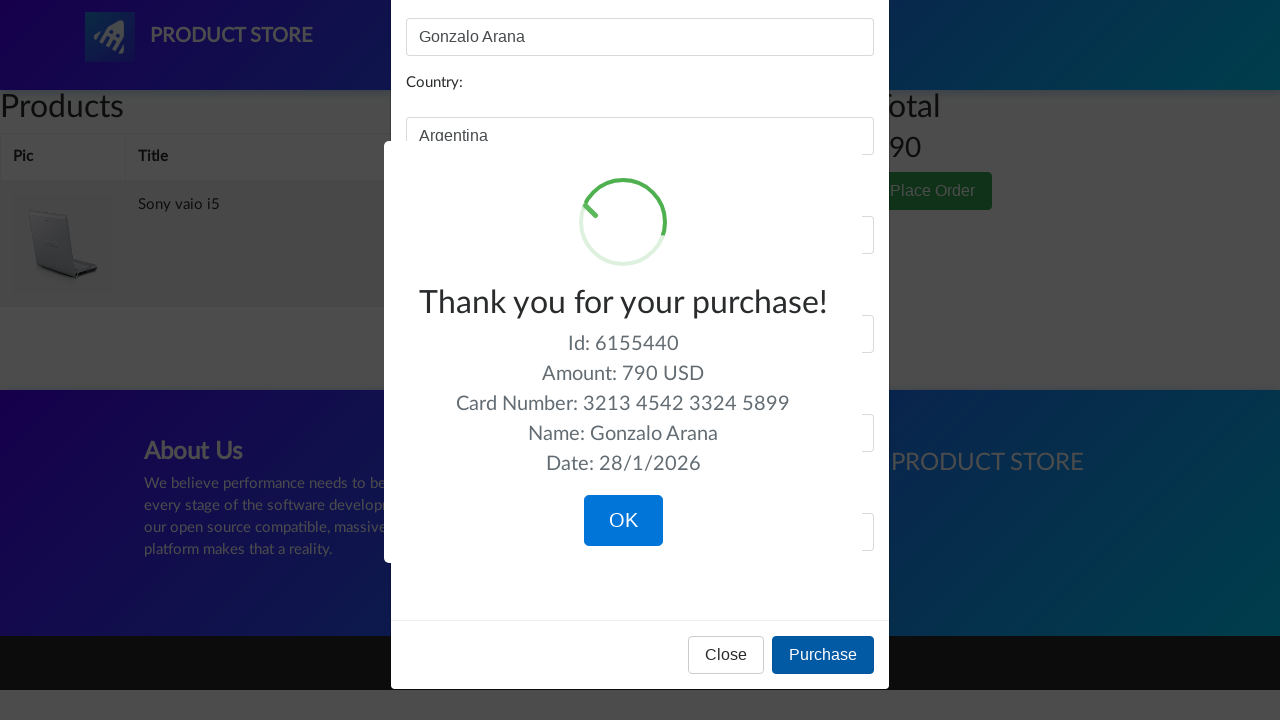

Verified 'Thank you for your purchase!' confirmation message
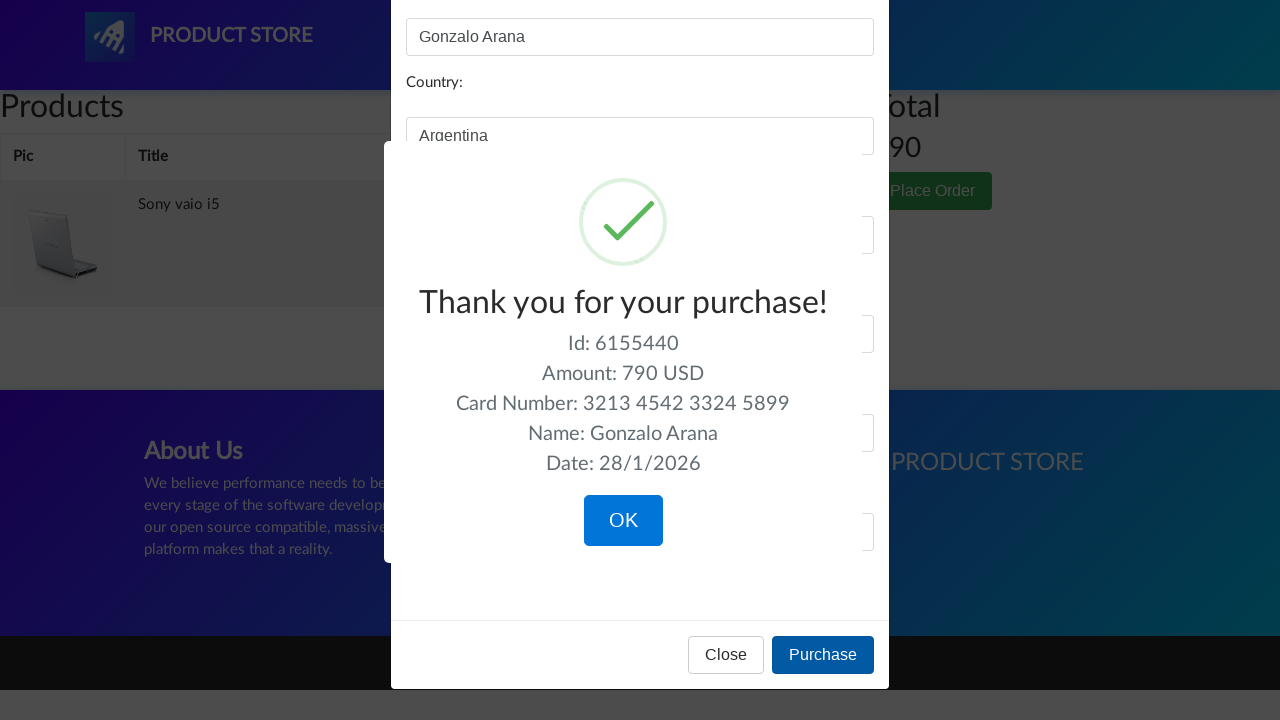

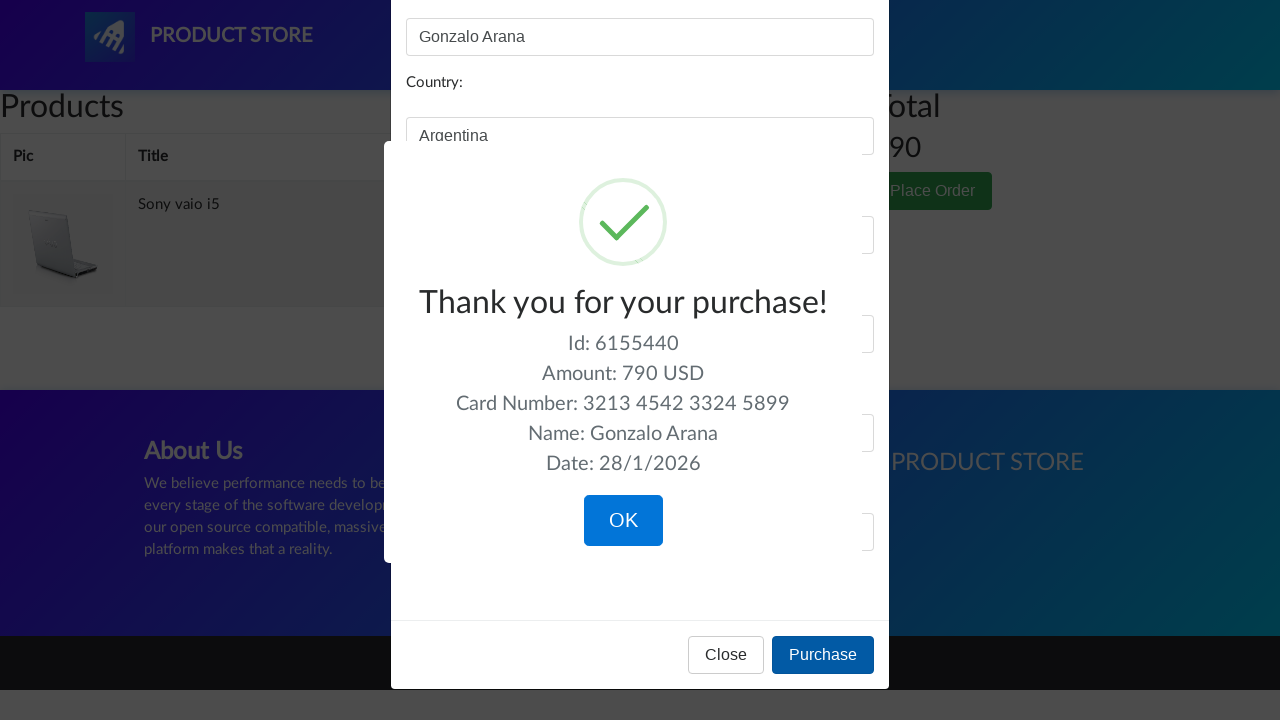